Tests clicking the resend button and using explicit wait for the message element to become visible, then verifies the message text starts with expected content.

Starting URL: https://eviltester.github.io/supportclasses/#2000

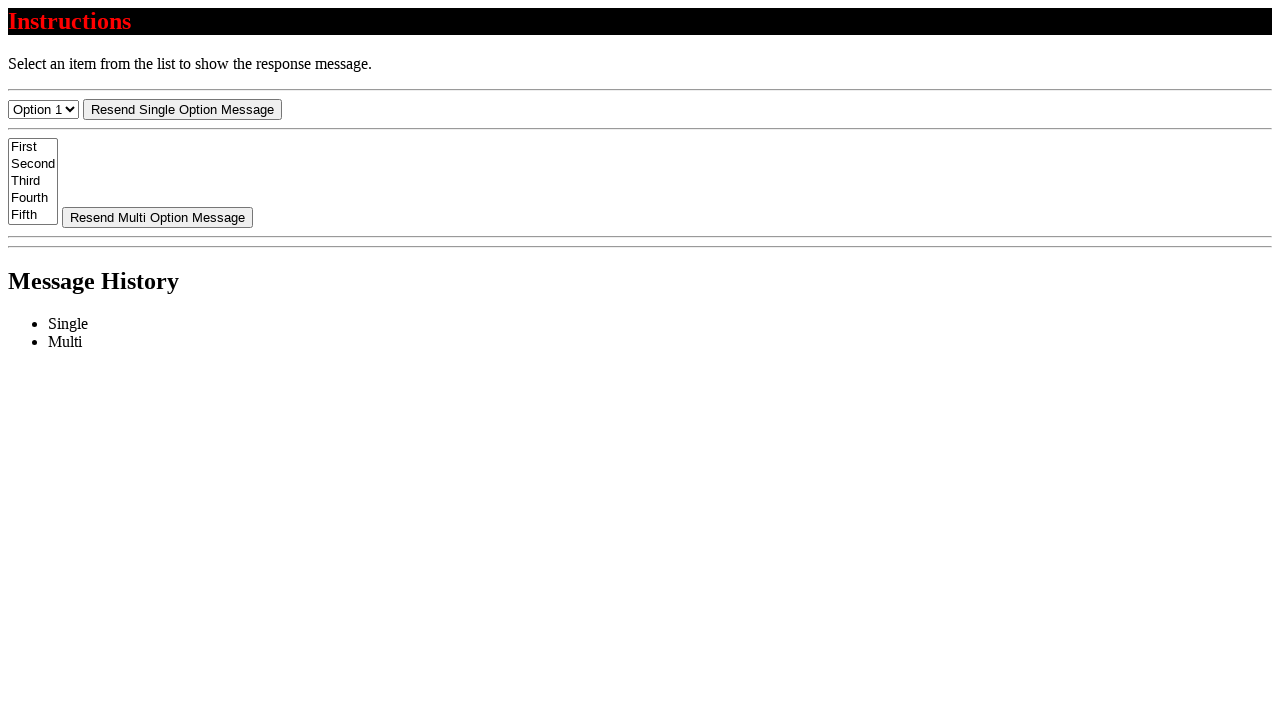

Clicked the resend button at (182, 109) on #resend-select
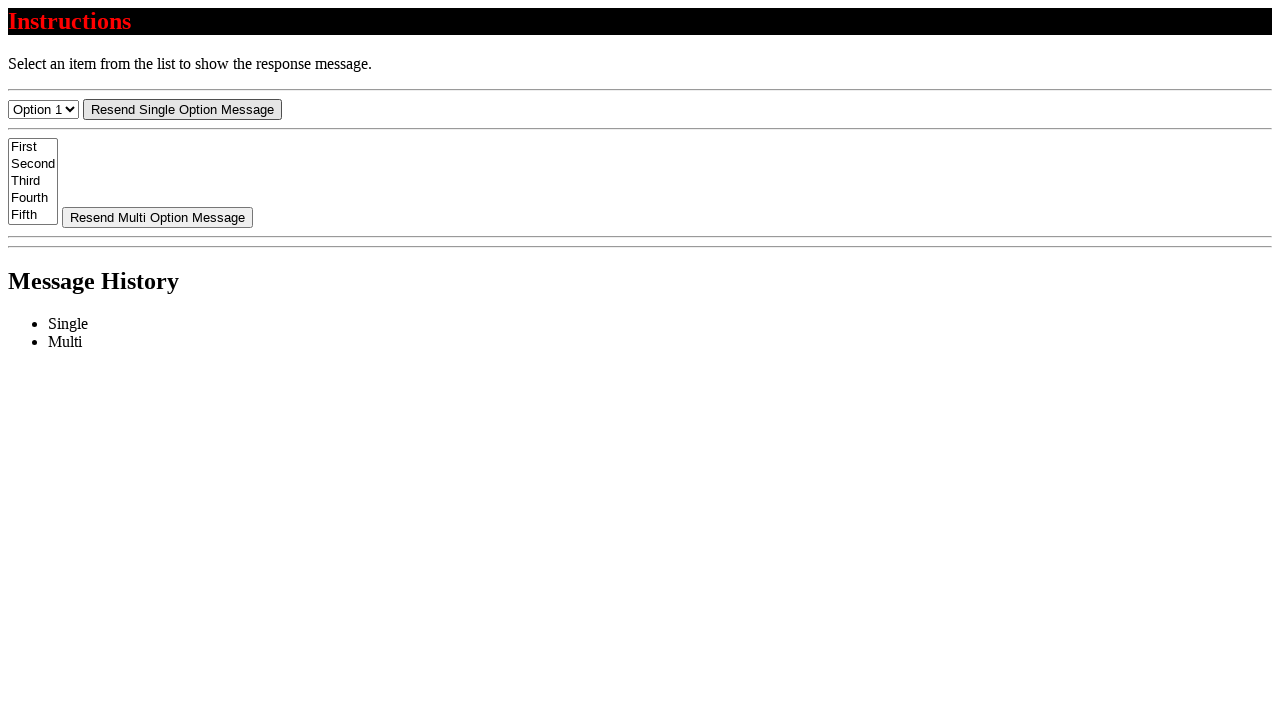

Waited for message element to become visible
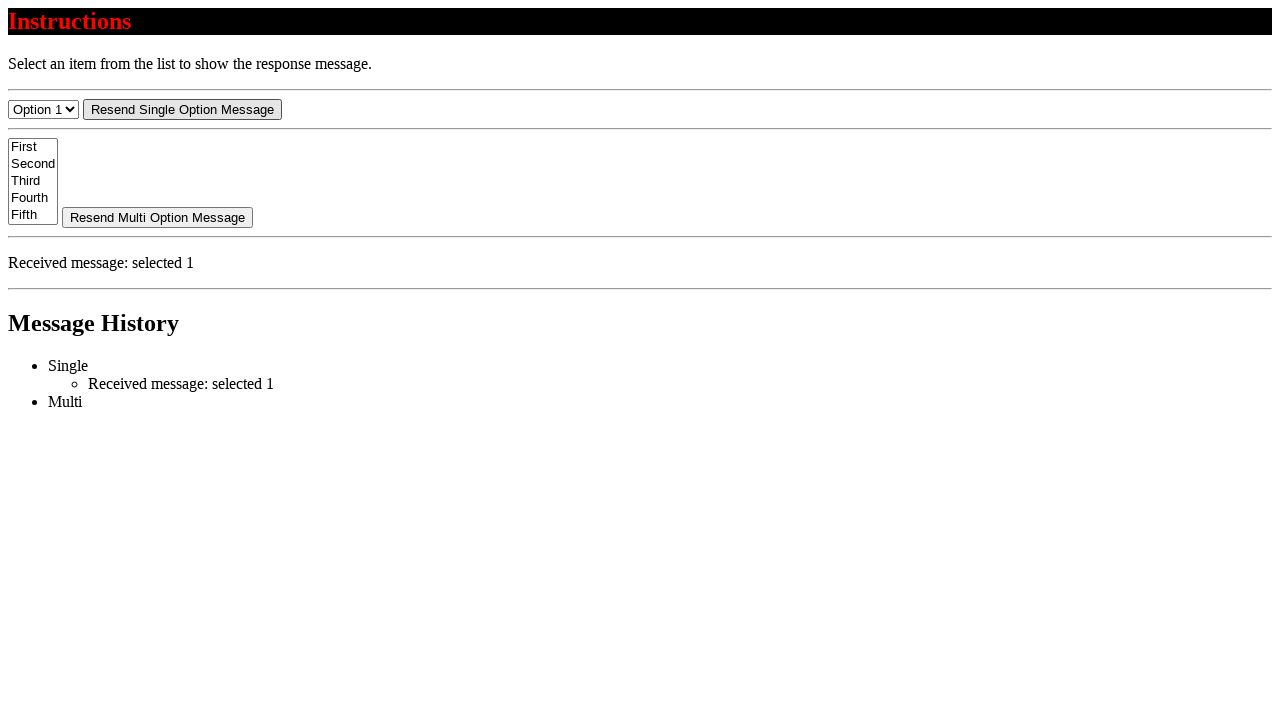

Retrieved message text content
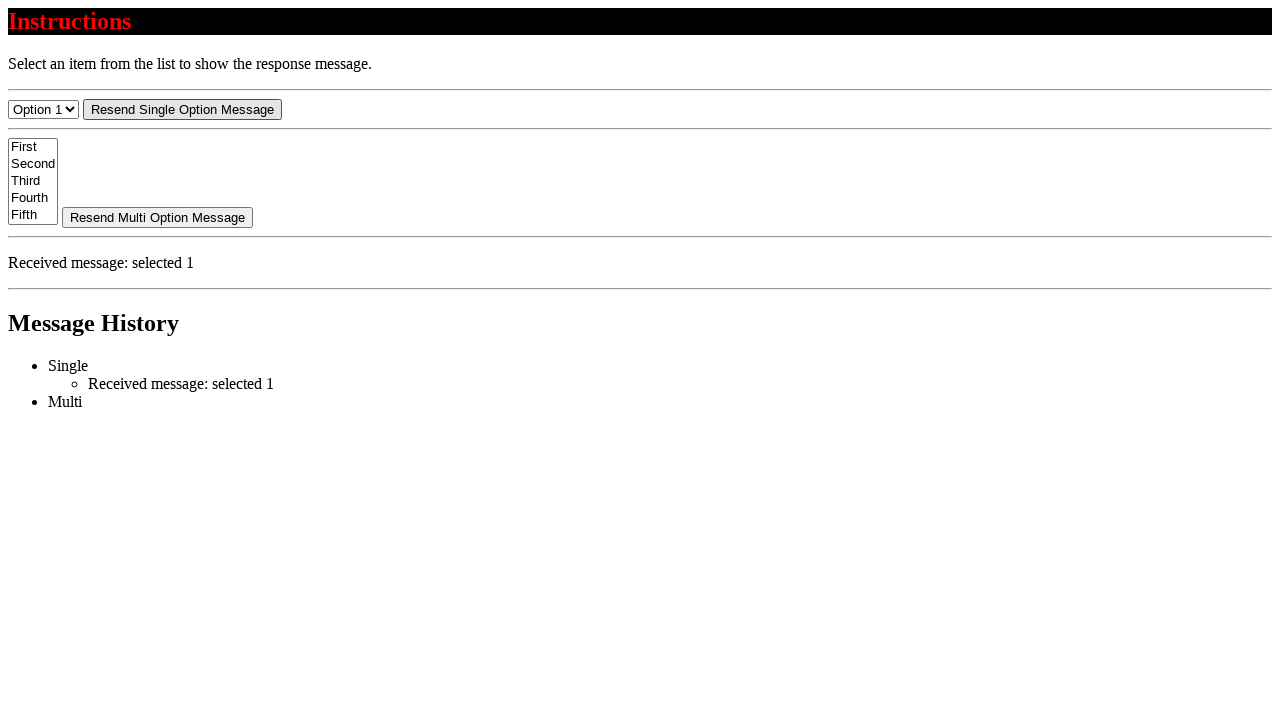

Verified message text starts with 'Received message:'
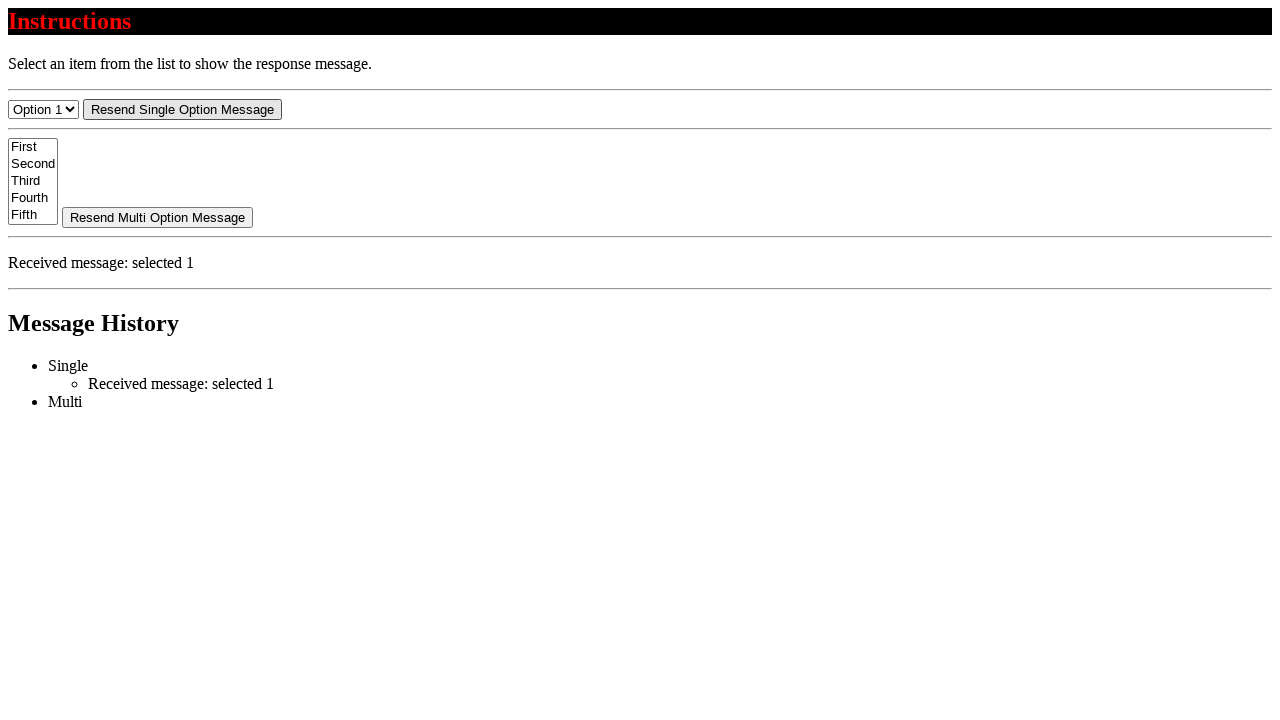

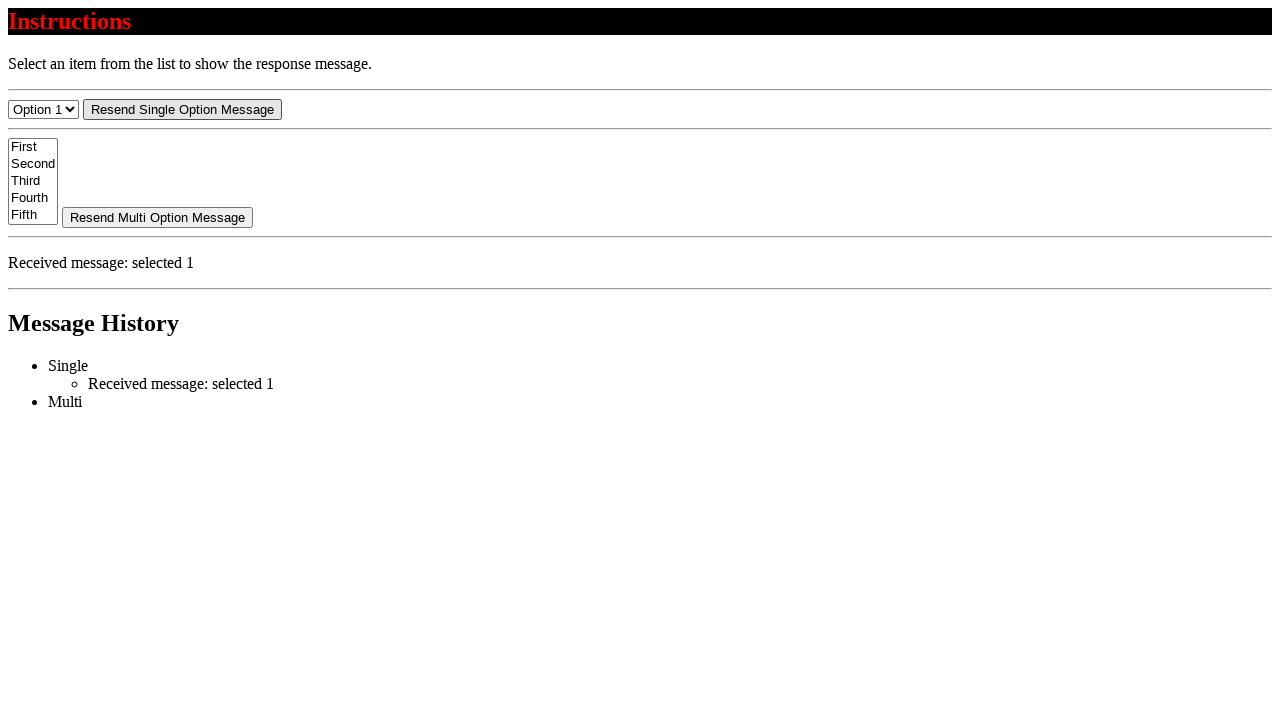